Navigates to Traveloka homepage and clicks on the Car Rental option (wrapper test that calls the go function)

Starting URL: https://www.traveloka.com

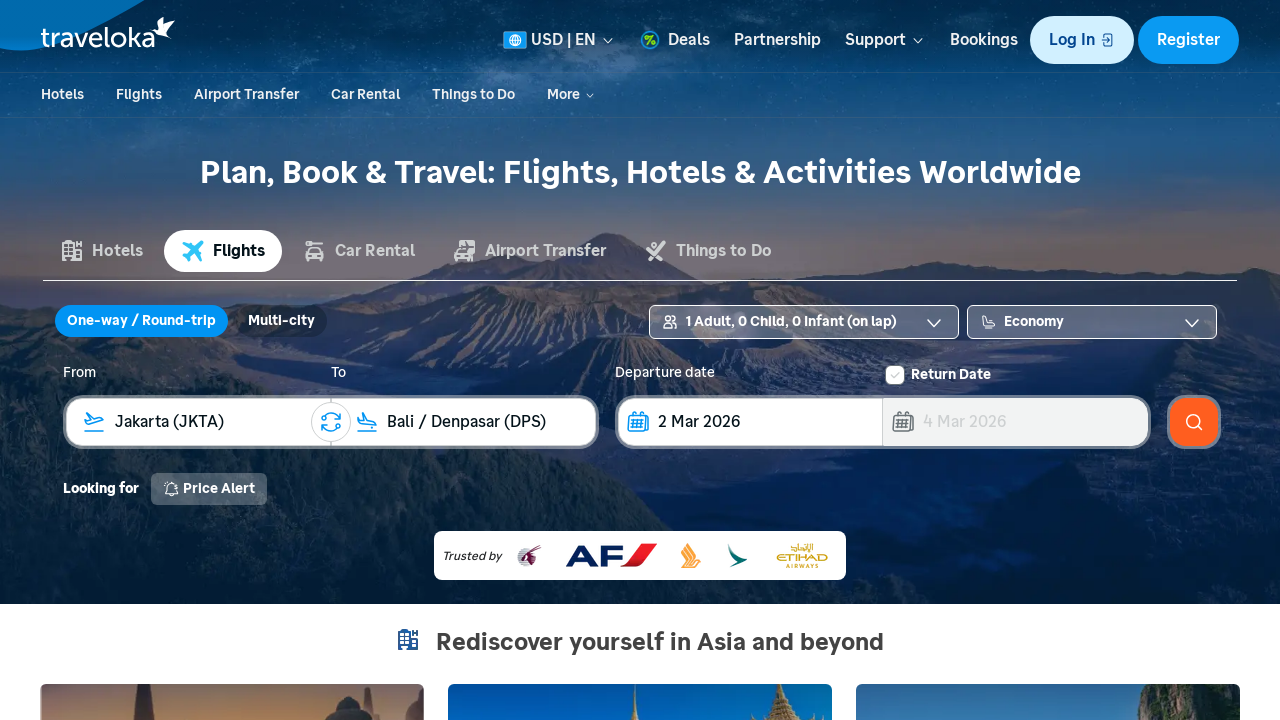

Clicked on Car Rental option at (366, 95) on xpath=//div[@dir='auto' and text()='Car Rental']
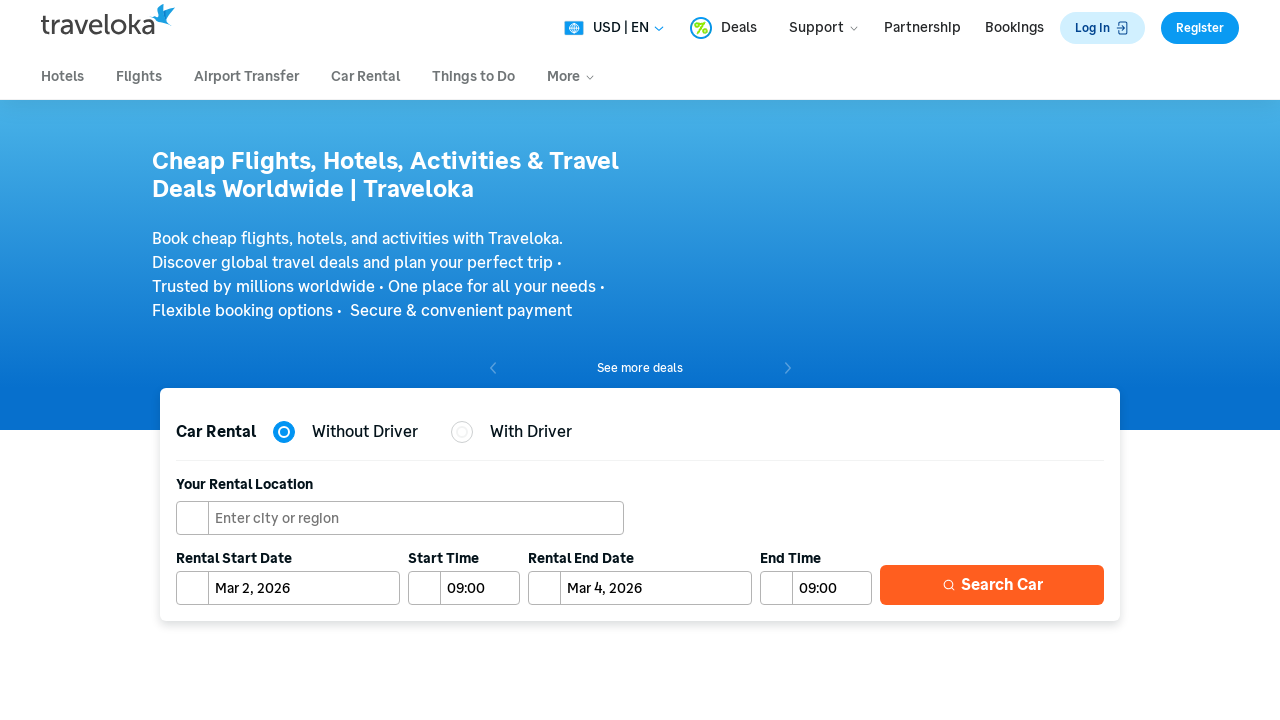

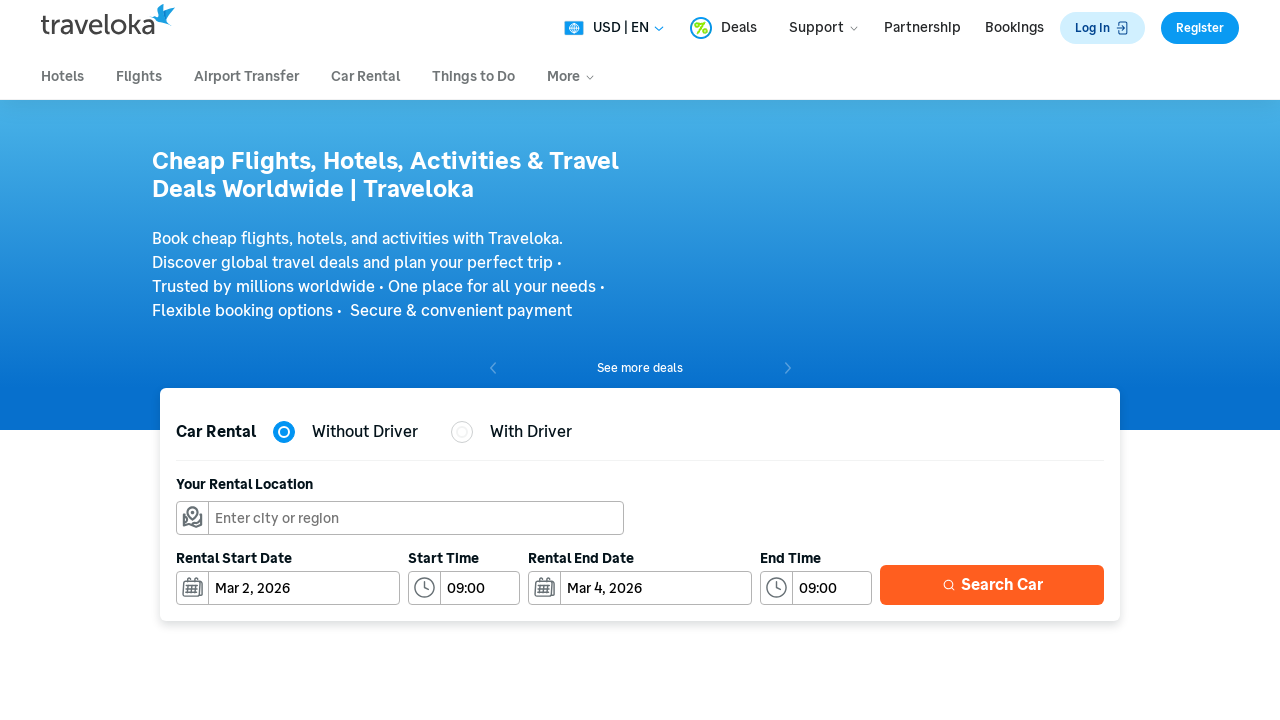